Tests Python.org search functionality by entering "pycon" in the search box and verifying results are returned

Starting URL: http://www.python.org

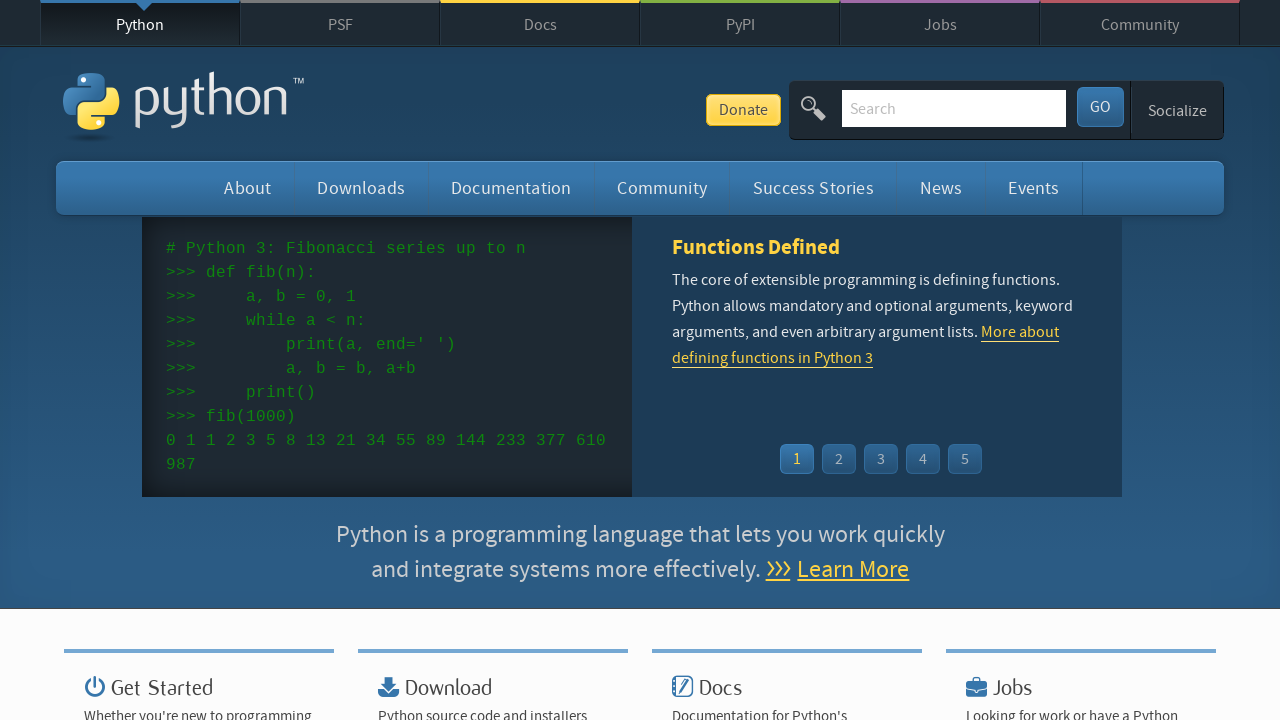

Cleared the search input field on input[name='q']
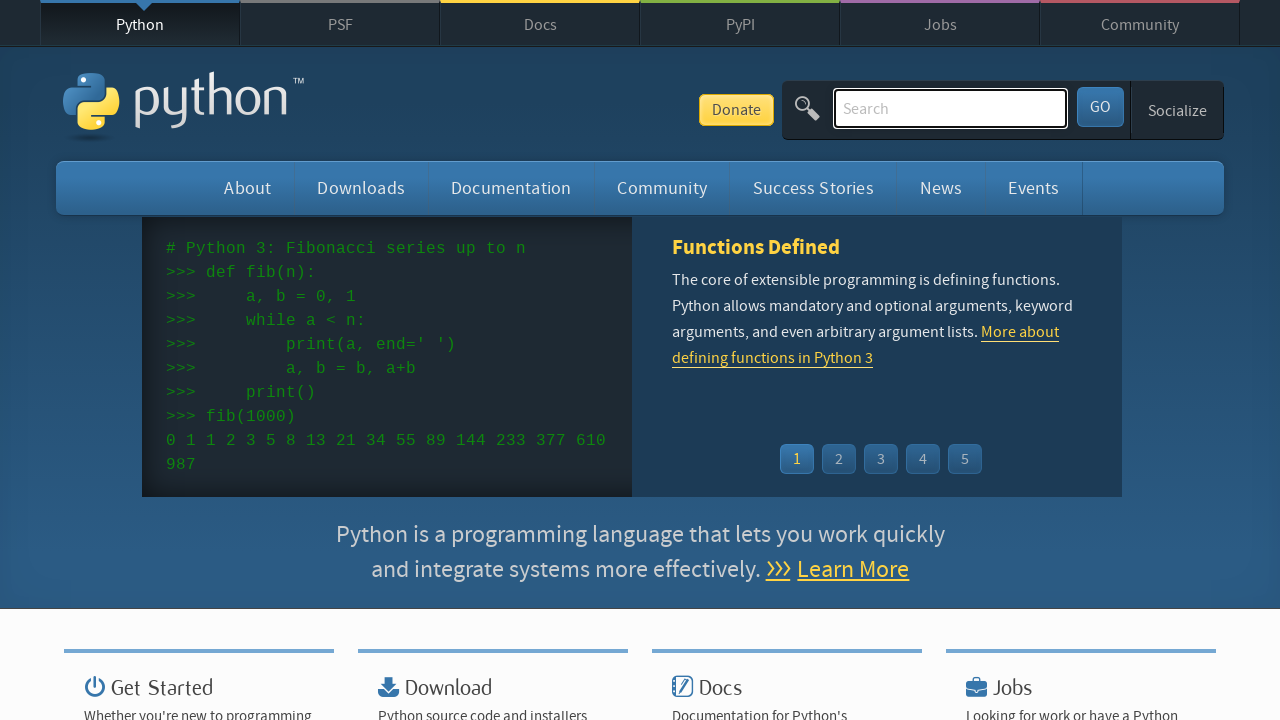

Filled search field with 'pycon' on input[name='q']
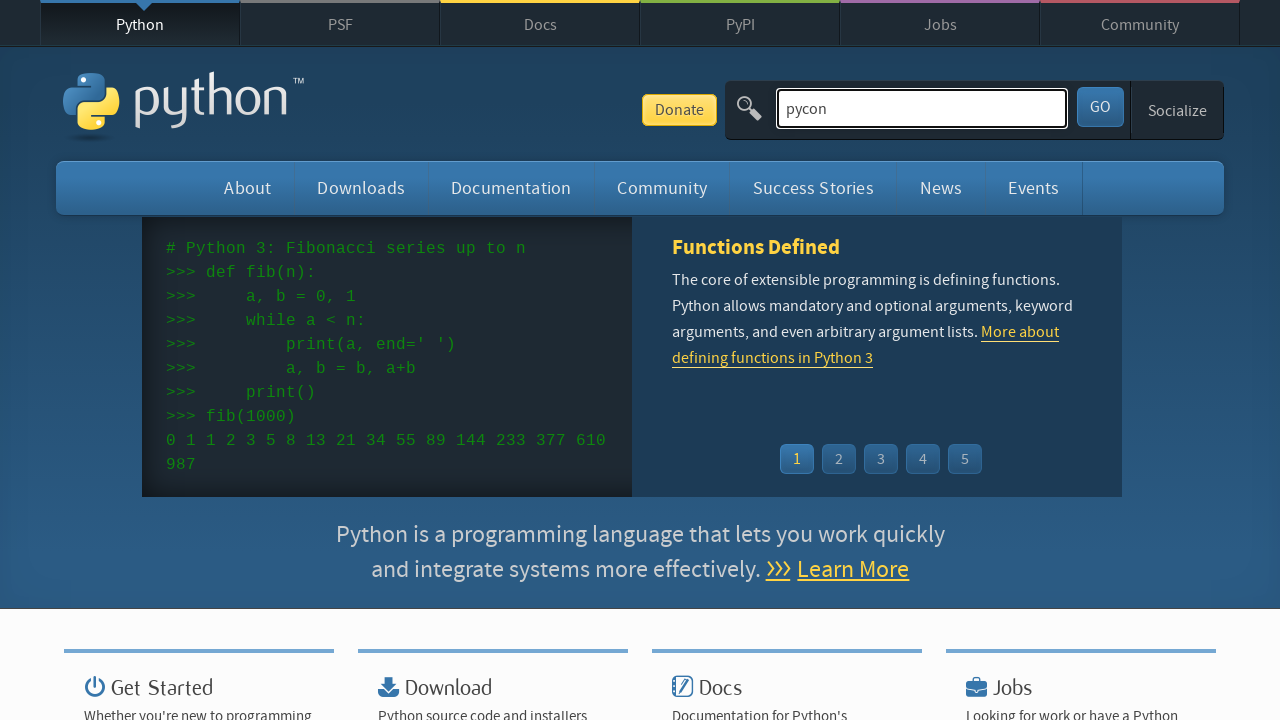

Pressed Enter to submit search query on input[name='q']
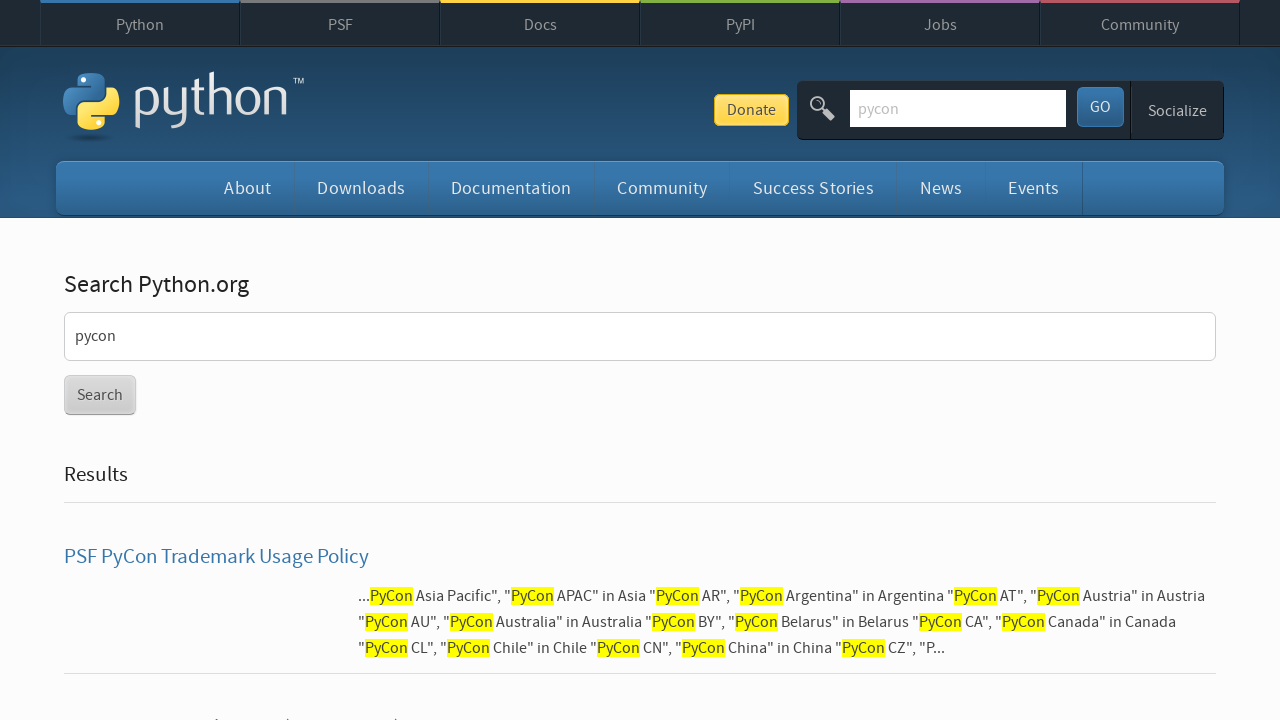

Waited for network idle state after search submission
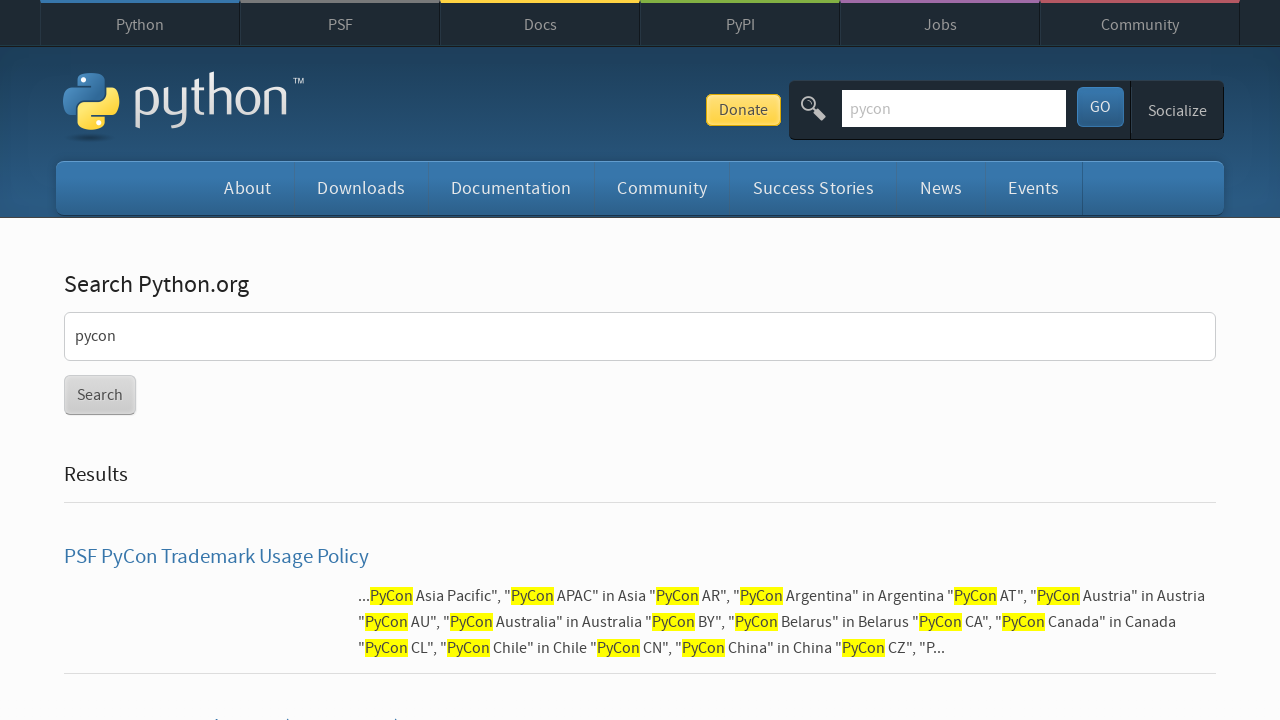

Verified search results are present (no 'No results found' message)
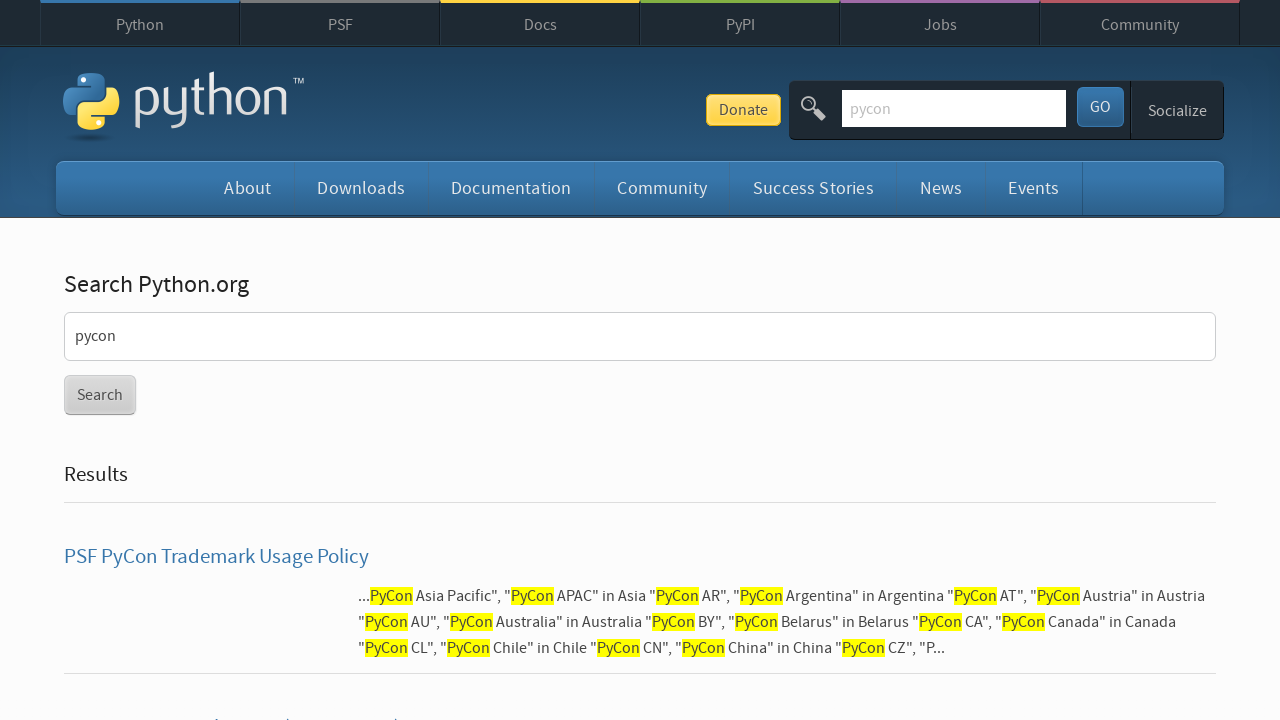

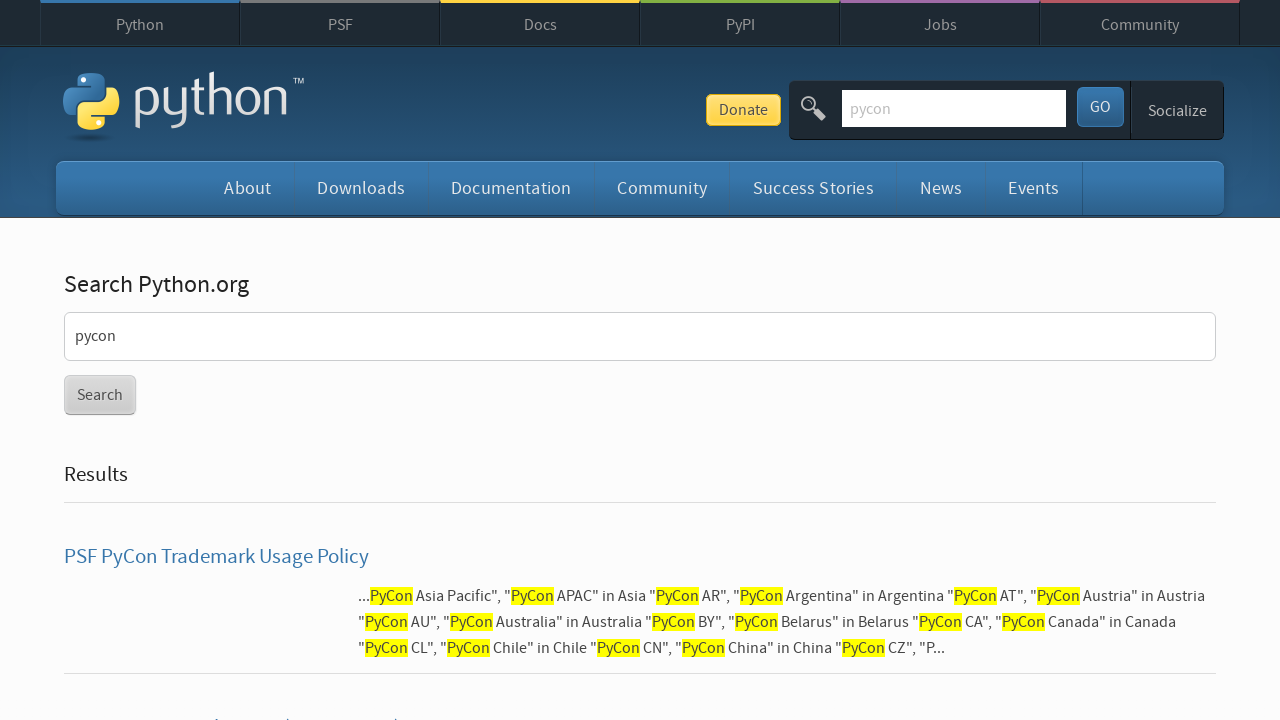